Tests clearing the complete state of all items by checking and then unchecking the toggle all checkbox

Starting URL: https://demo.playwright.dev/todomvc

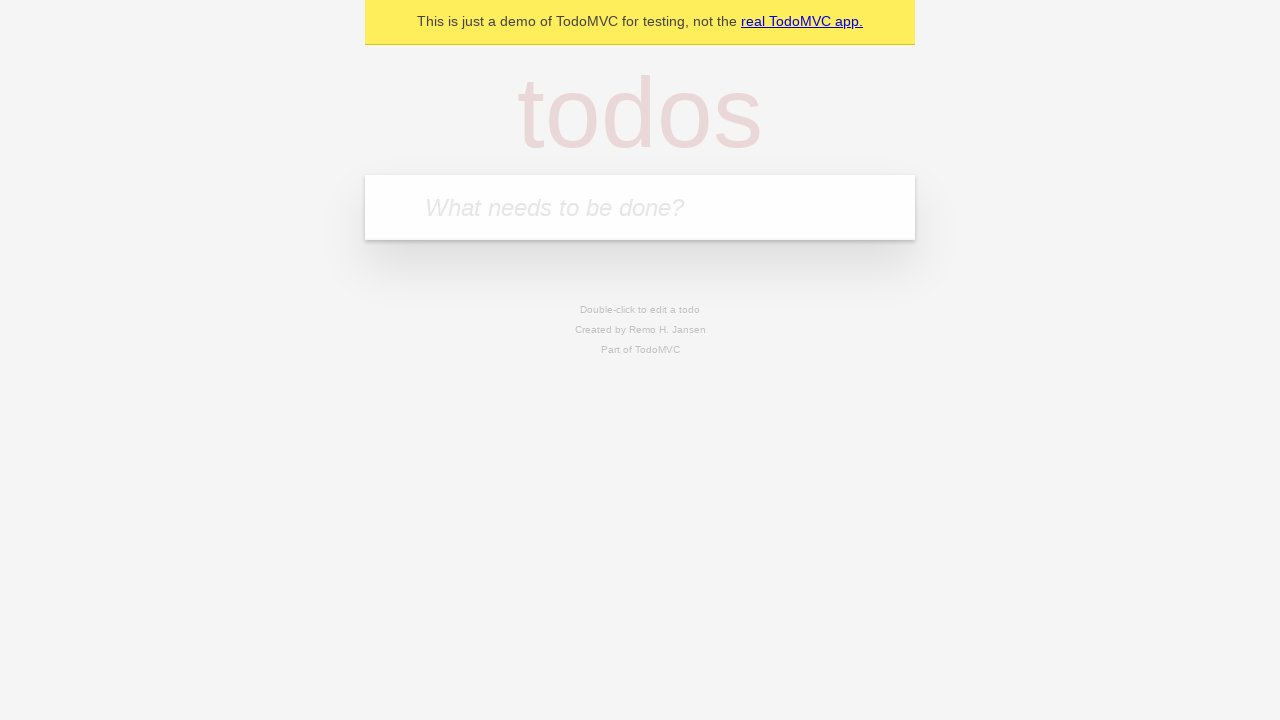

Filled first todo input with 'buy some cheese' on internal:attr=[placeholder="What needs to be done?"i]
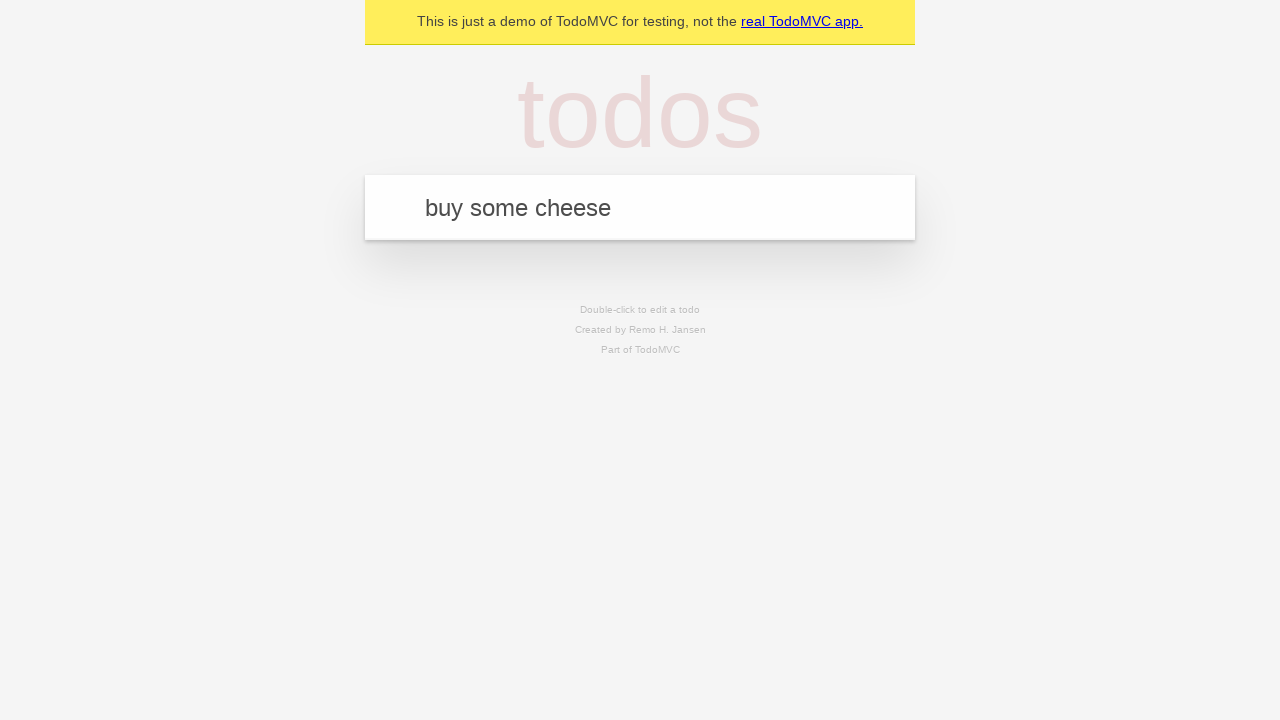

Pressed Enter to add first todo on internal:attr=[placeholder="What needs to be done?"i]
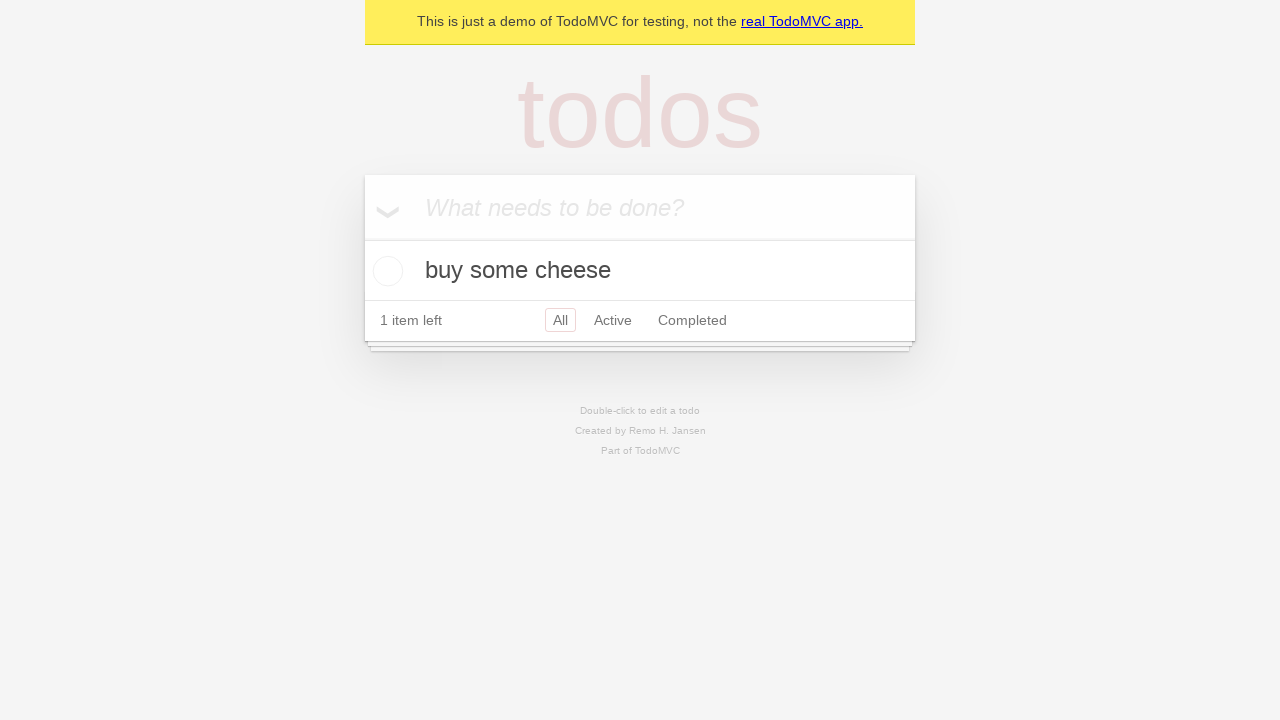

Filled second todo input with 'feed the cat' on internal:attr=[placeholder="What needs to be done?"i]
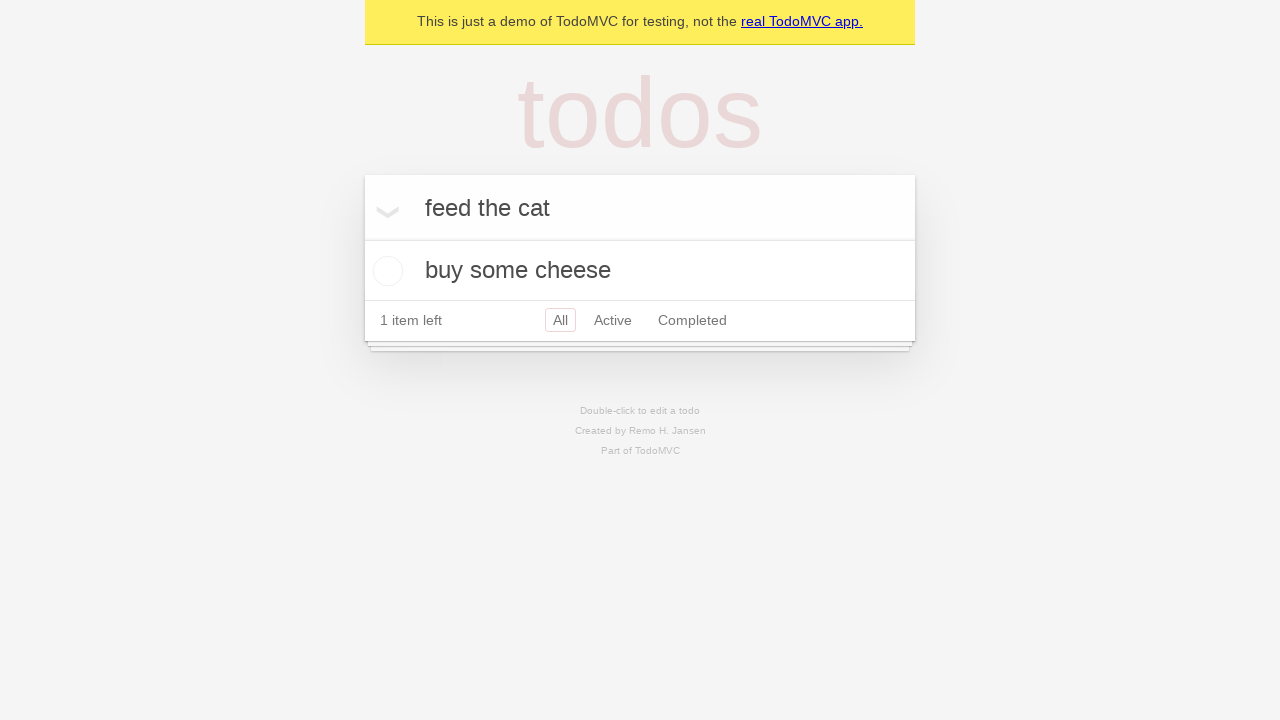

Pressed Enter to add second todo on internal:attr=[placeholder="What needs to be done?"i]
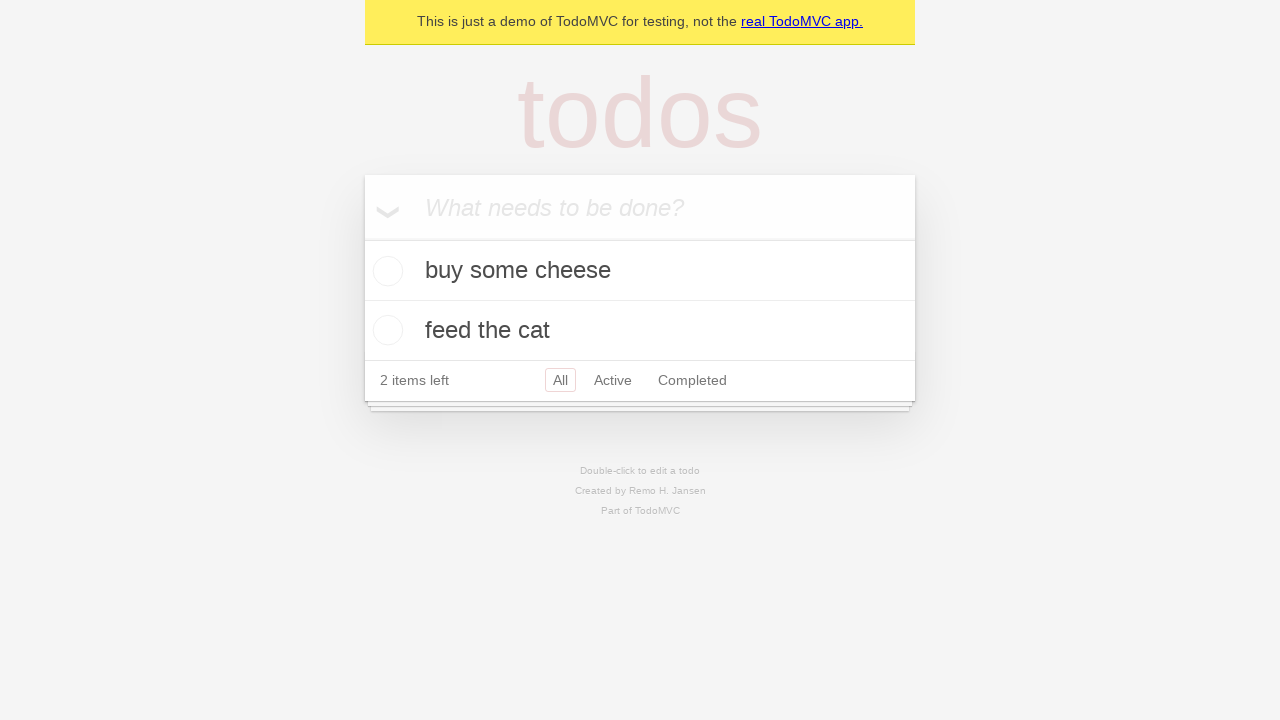

Filled third todo input with 'book a doctors appointment' on internal:attr=[placeholder="What needs to be done?"i]
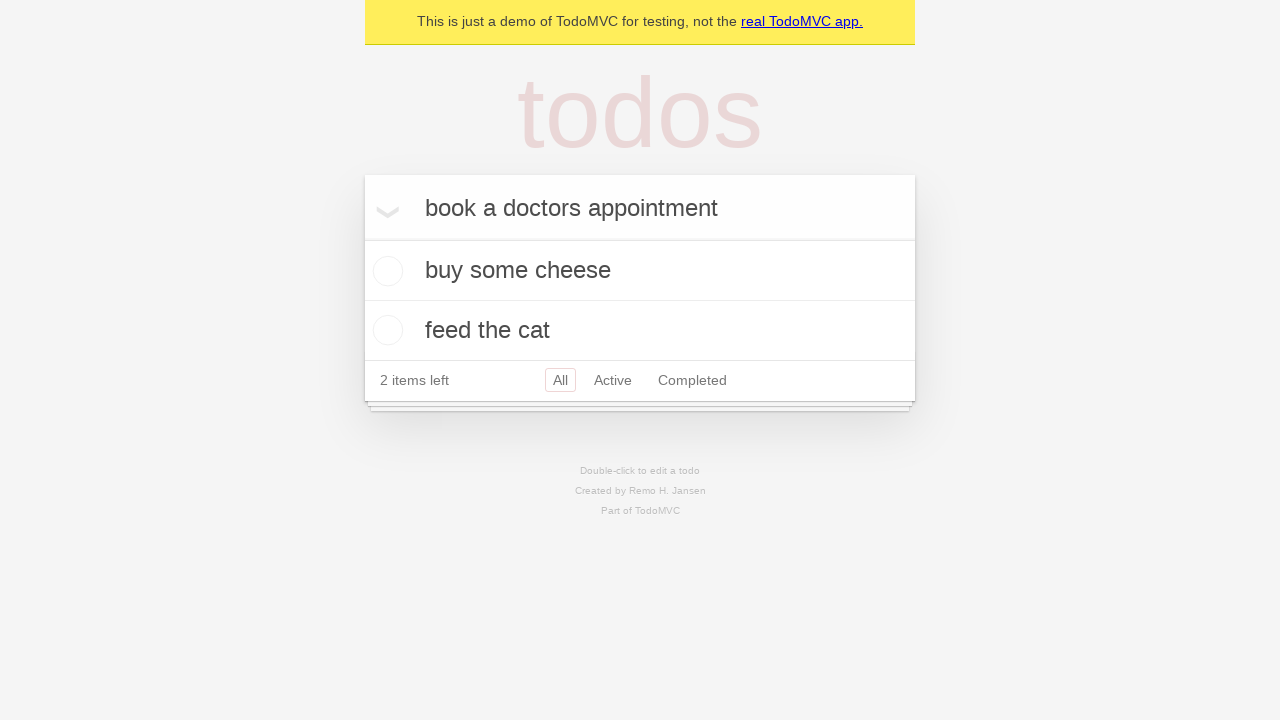

Pressed Enter to add third todo on internal:attr=[placeholder="What needs to be done?"i]
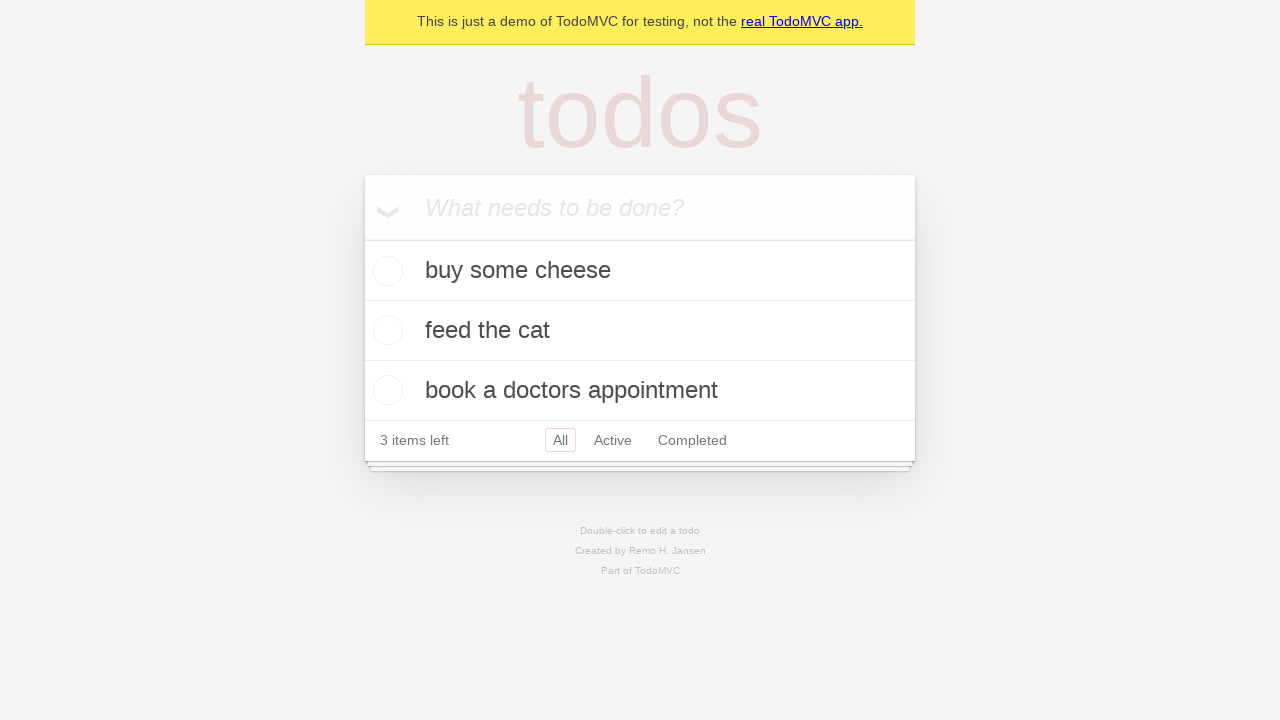

Checked the toggle all checkbox to mark all todos as complete at (362, 238) on internal:label="Mark all as complete"i
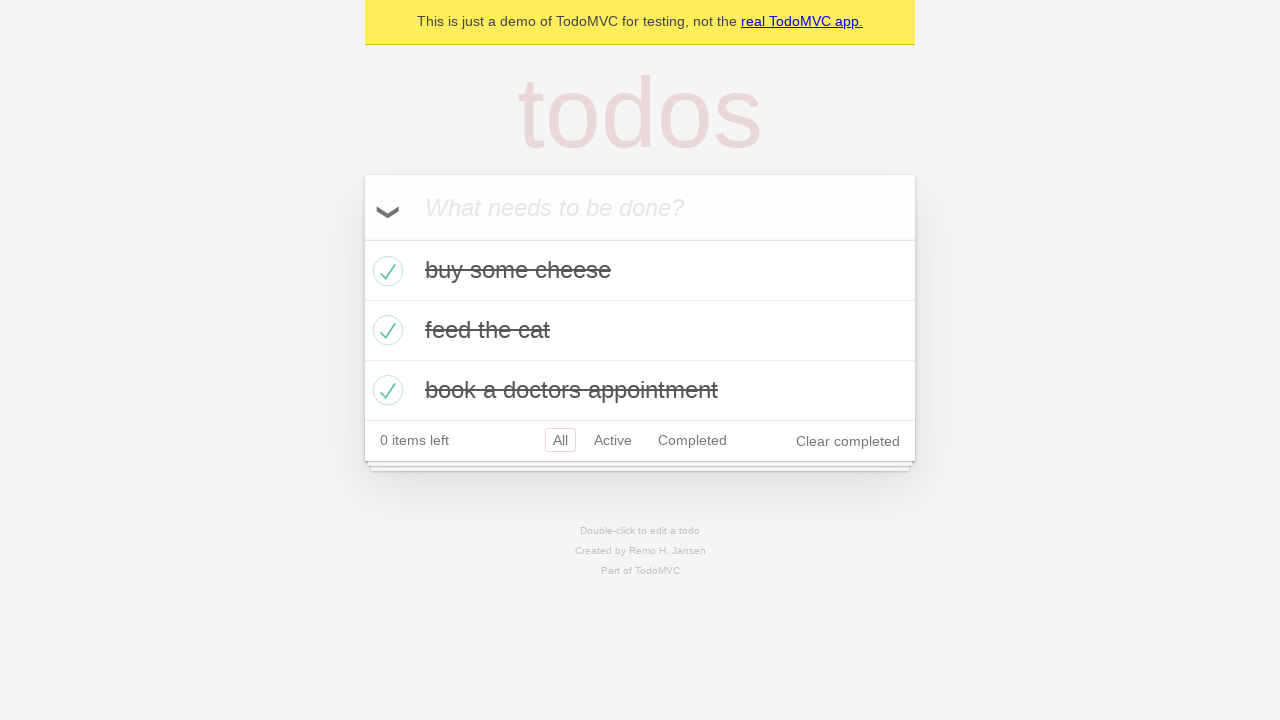

Unchecked the toggle all checkbox to clear the complete state of all todos at (362, 238) on internal:label="Mark all as complete"i
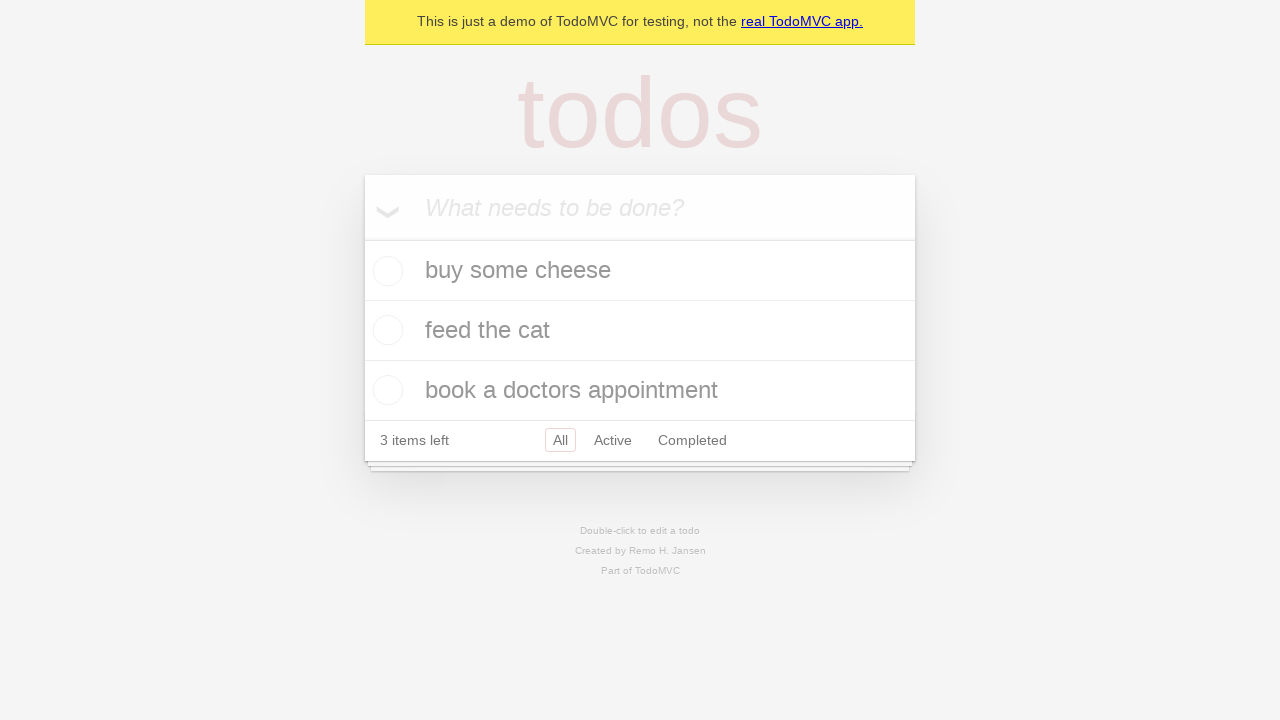

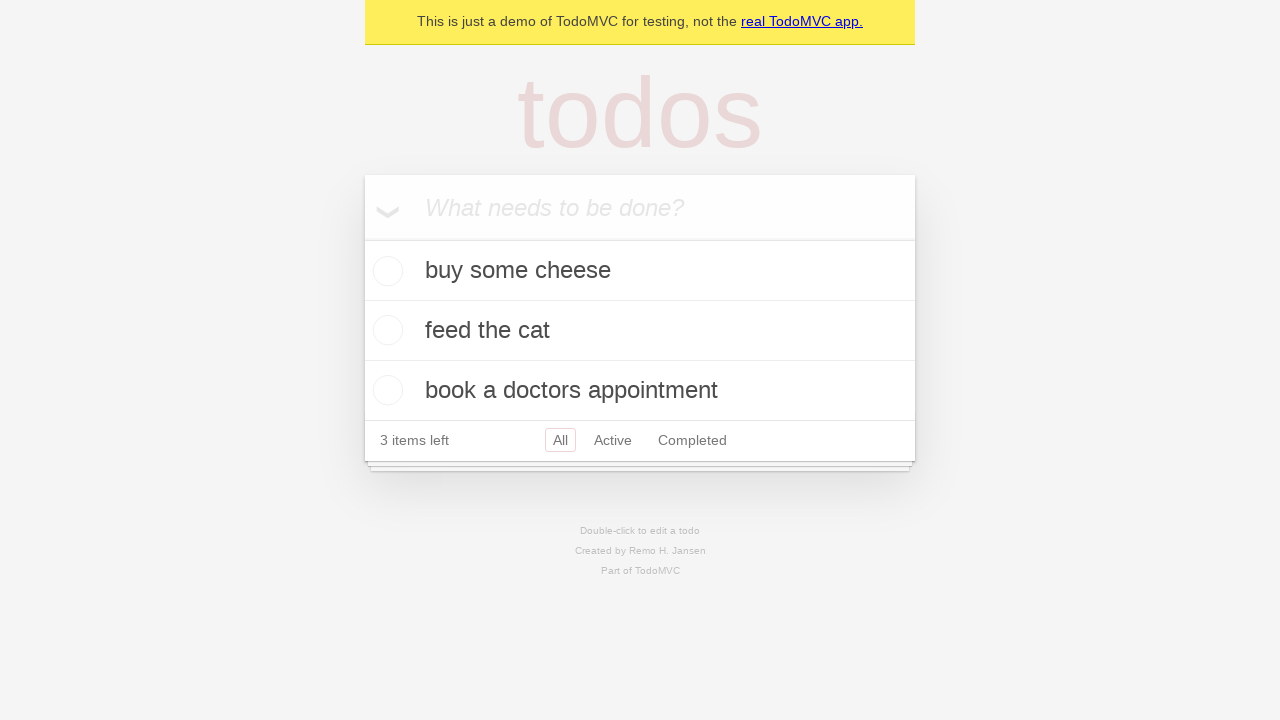